Tests dynamic controls functionality by checking the enabled state of an input field, clicking a toggle button to enable it, and verifying the state change

Starting URL: https://v1.training-support.net/selenium/dynamic-controls

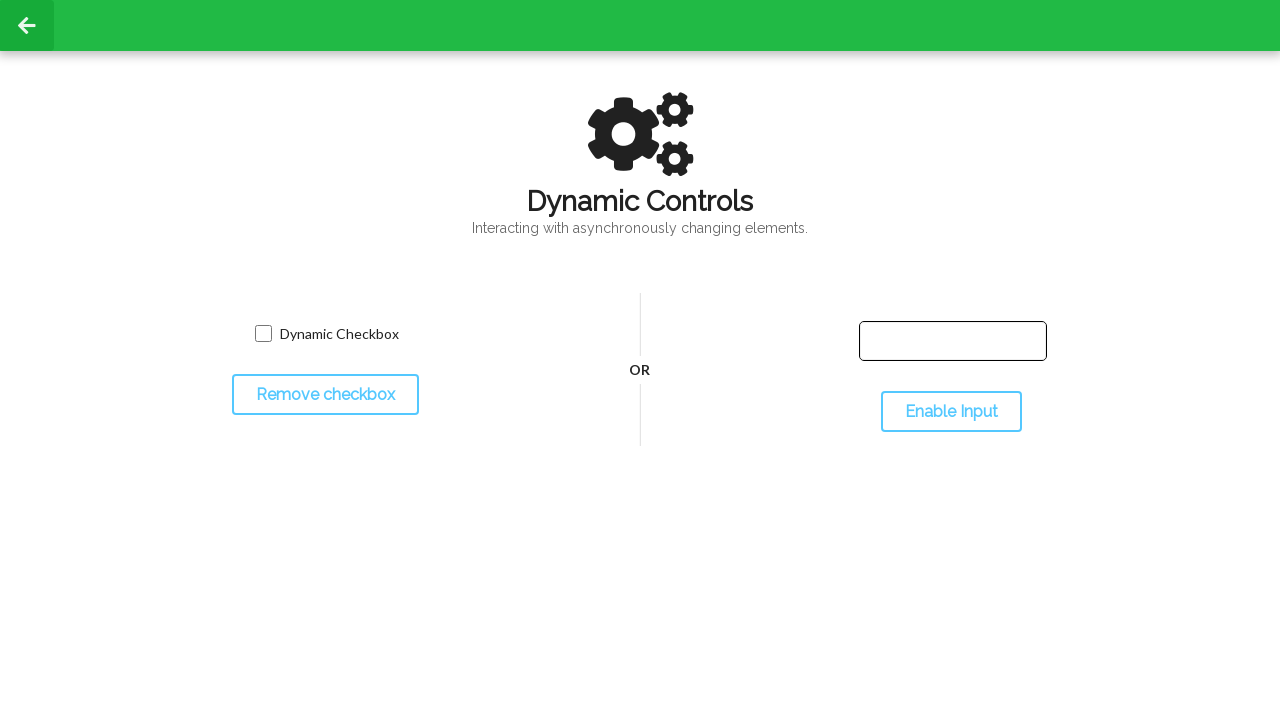

Located input text field
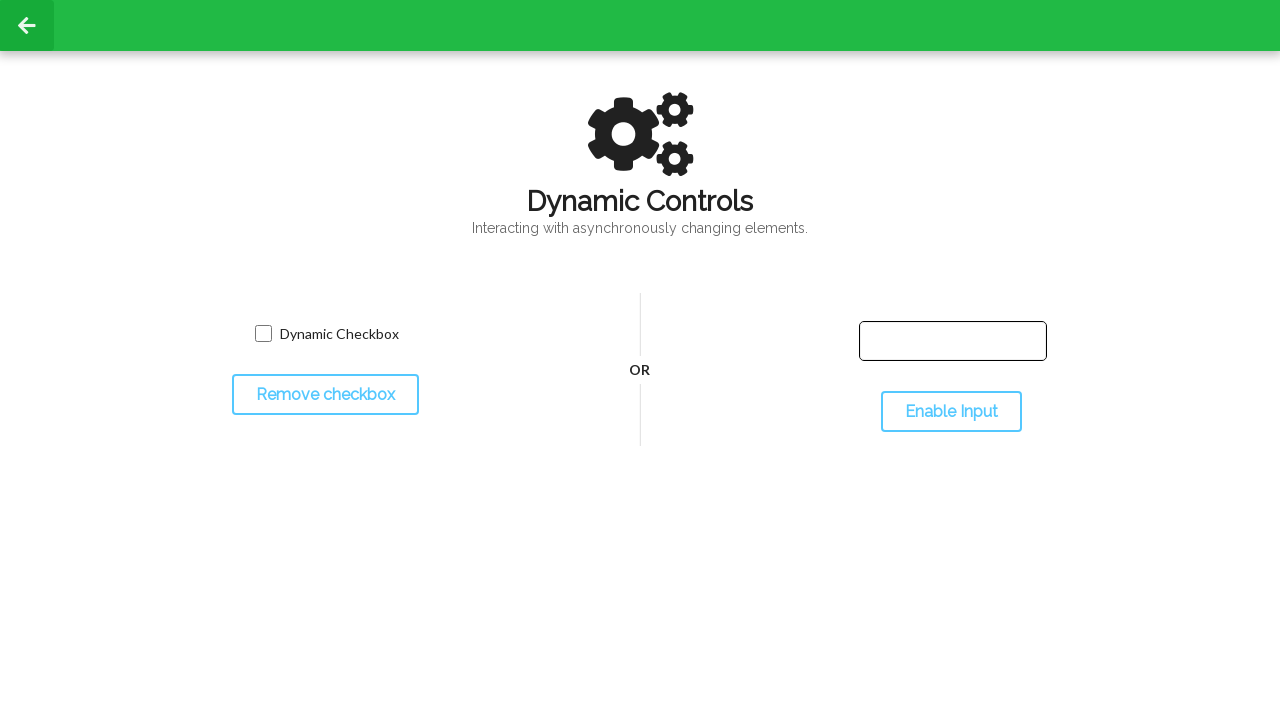

Checked initial enabled state of input field - should be disabled
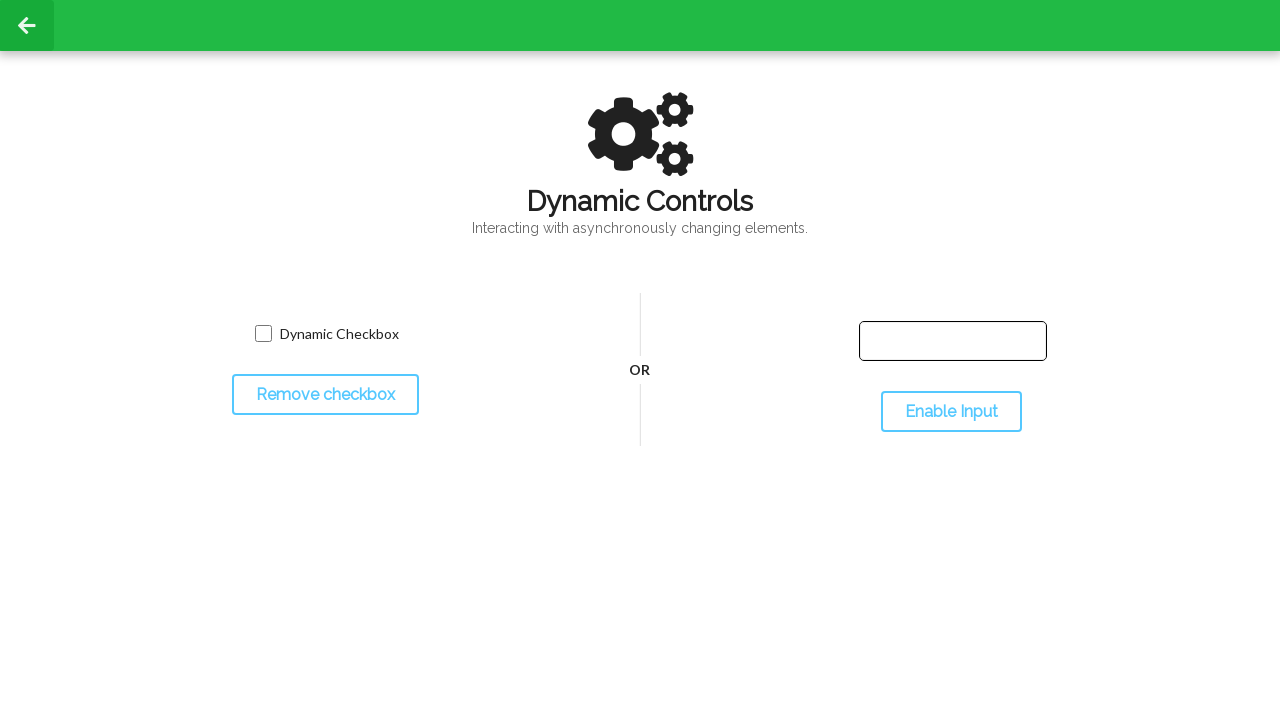

Clicked toggle button to enable input field at (951, 412) on #toggleInput
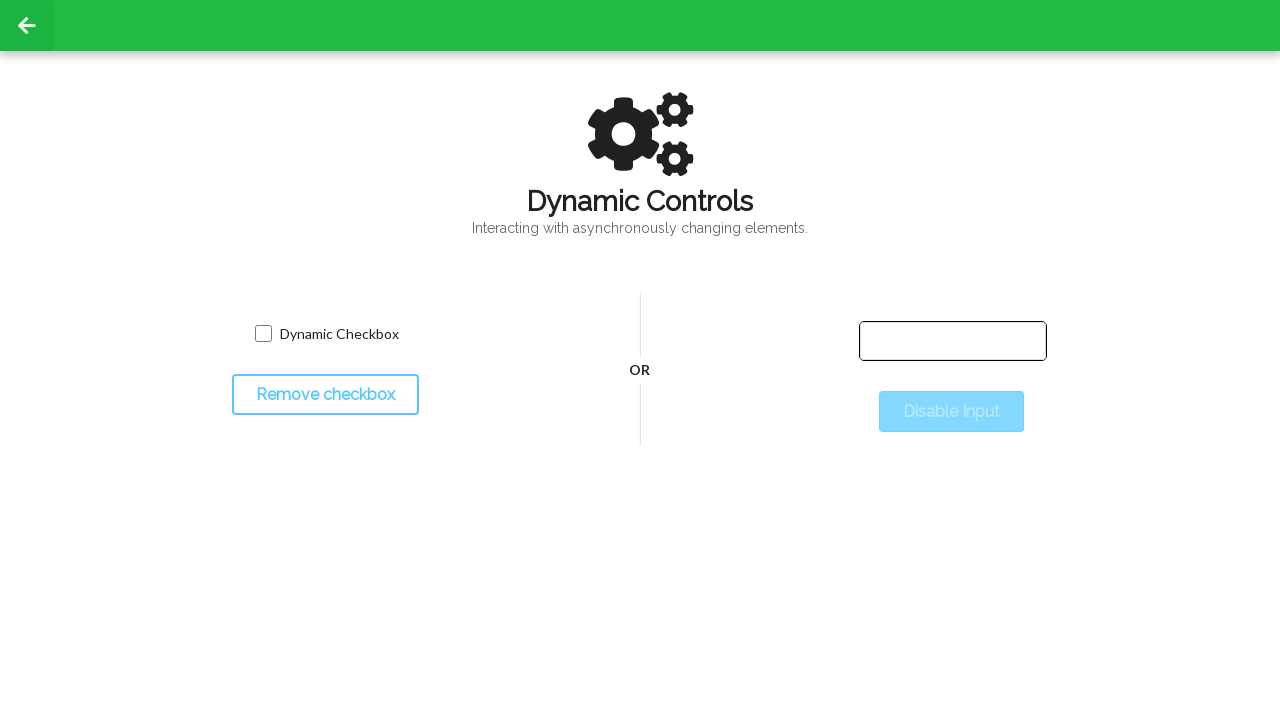

Waited for input field to become enabled
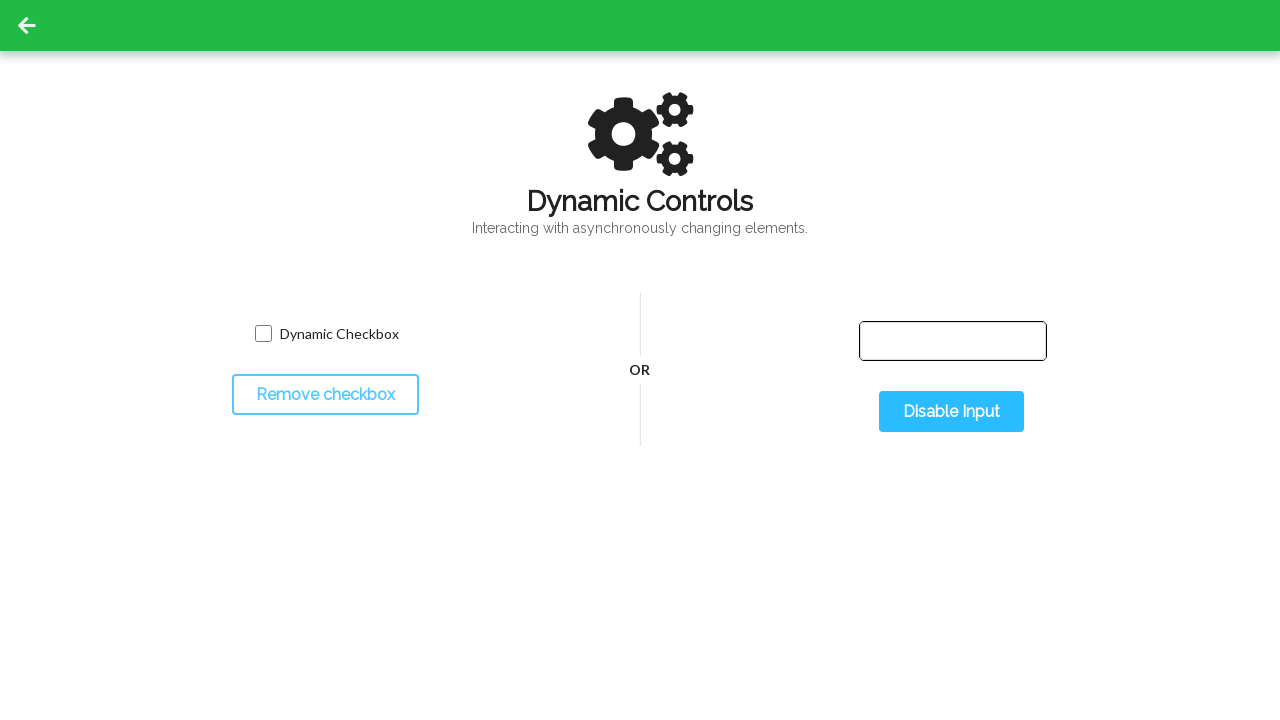

Verified input field is now enabled after toggle
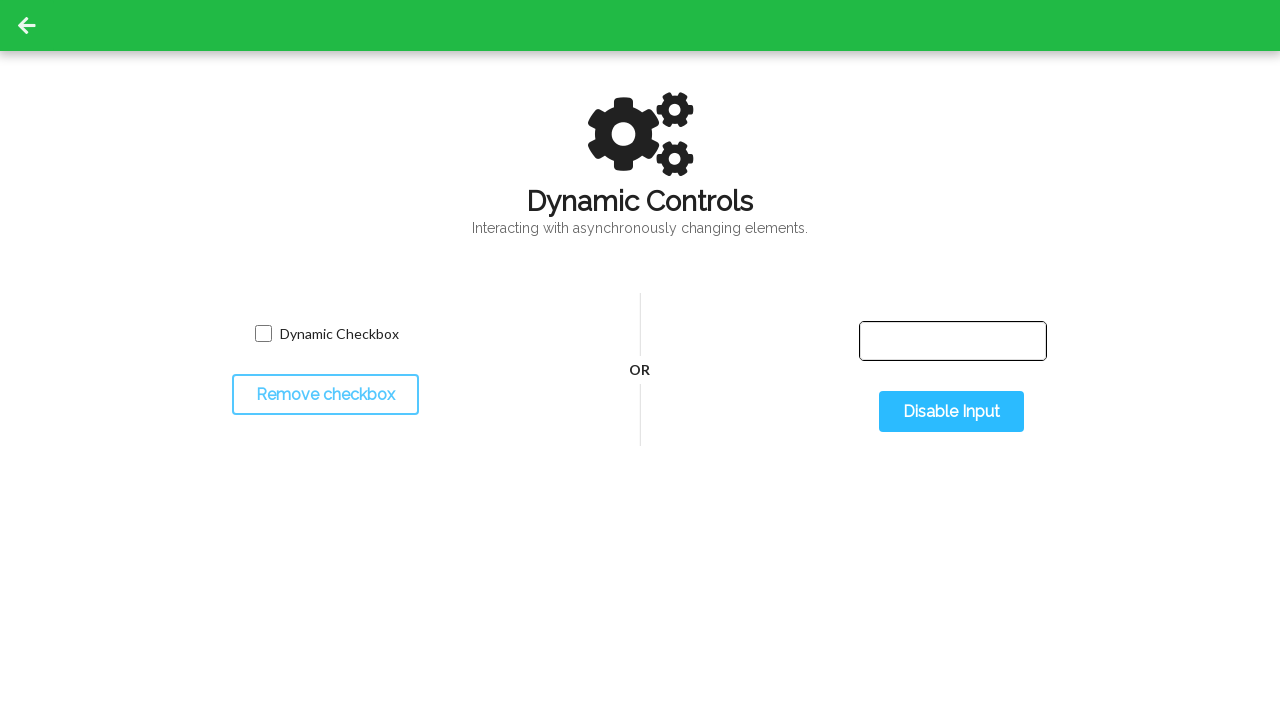

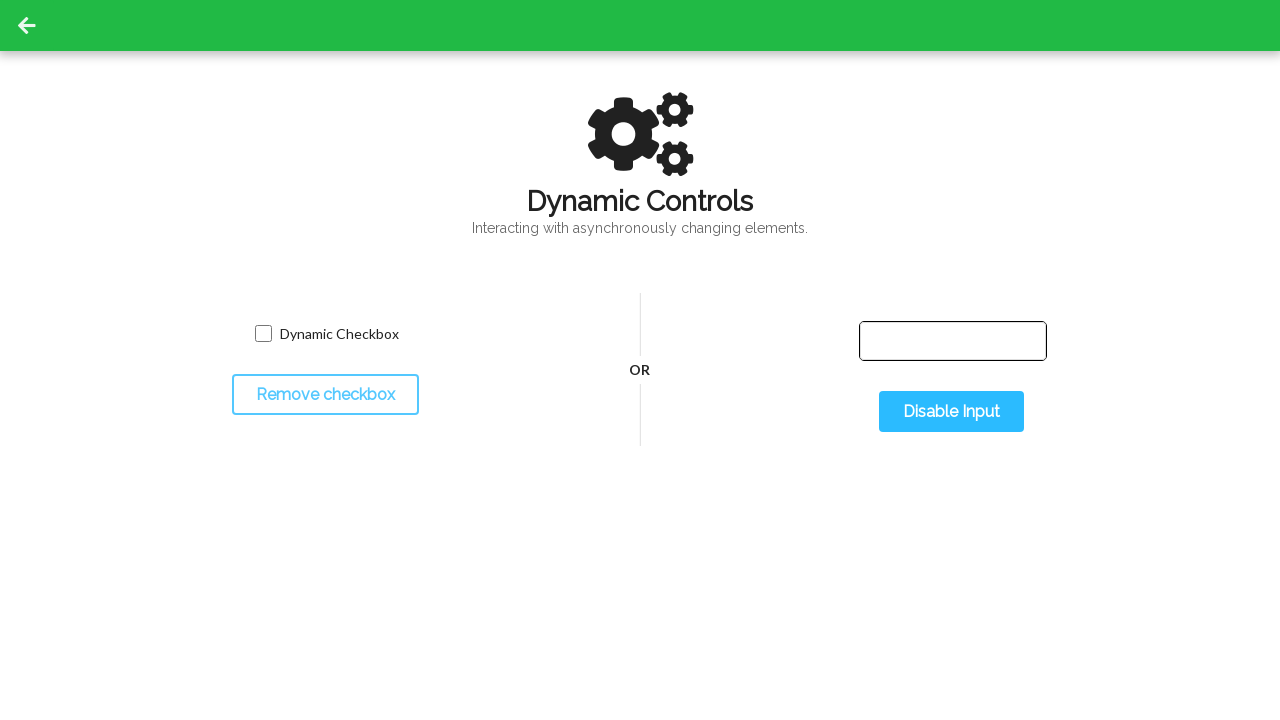